Tests drag and drop functionality by dragging an element from the draggable area and dropping it onto the droppable target area on the jQuery UI demo page

Starting URL: https://jqueryui.com/resources/demos/droppable/default.html

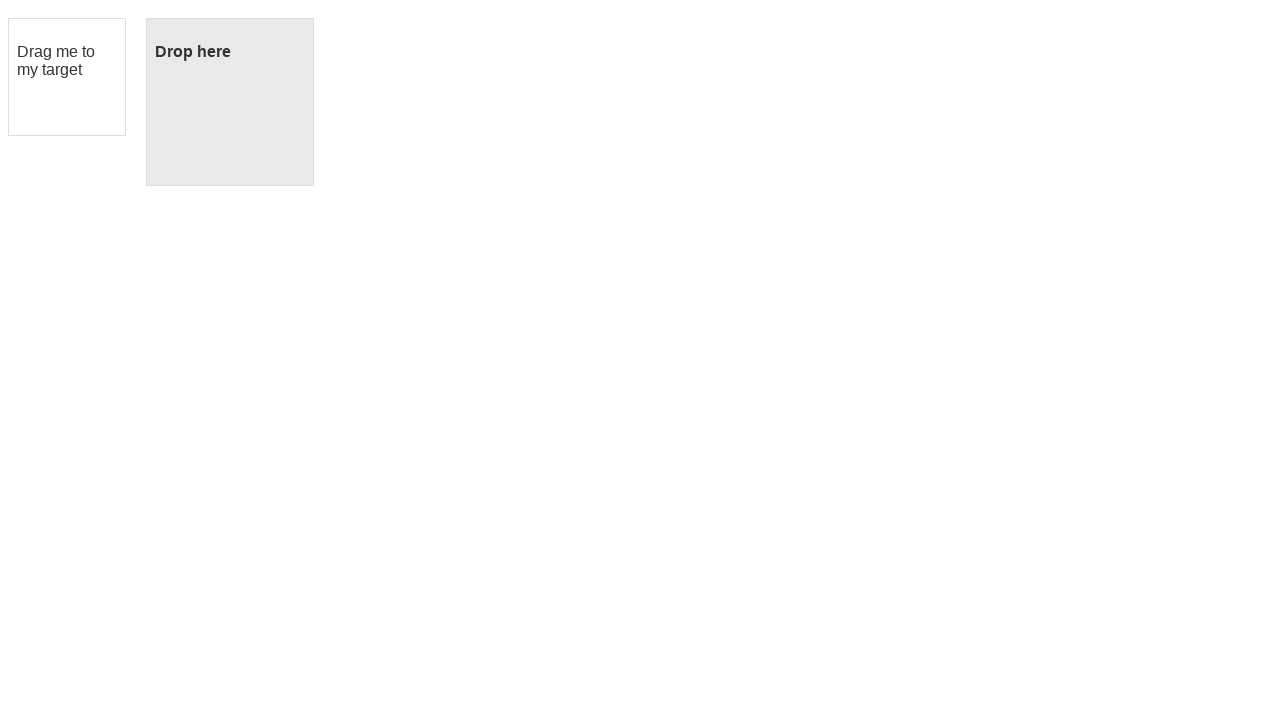

Located the draggable element
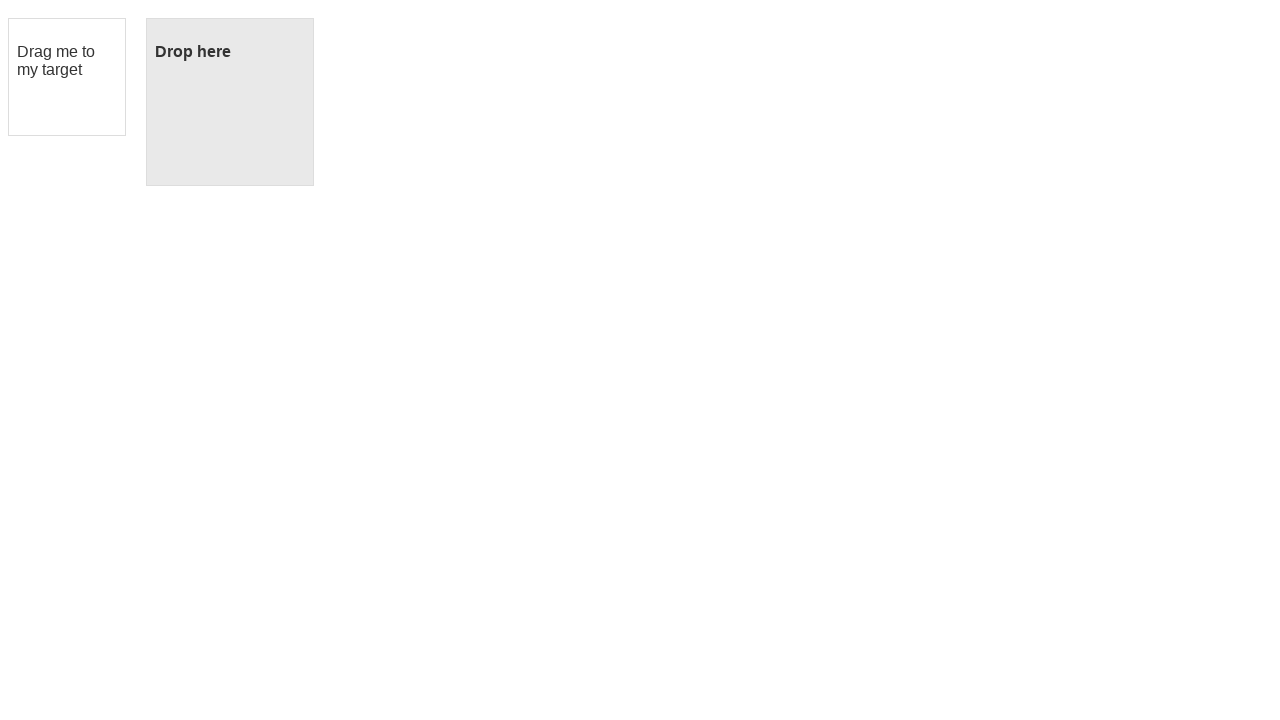

Located the droppable target element
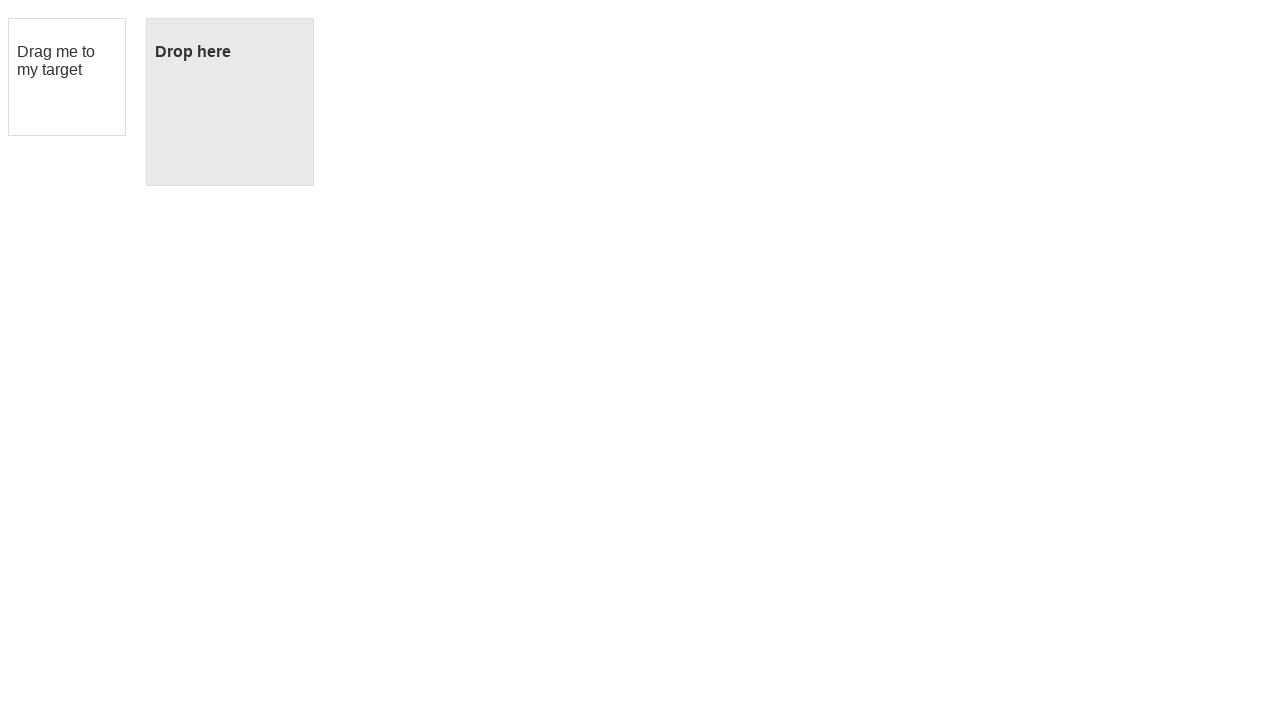

Draggable element became visible
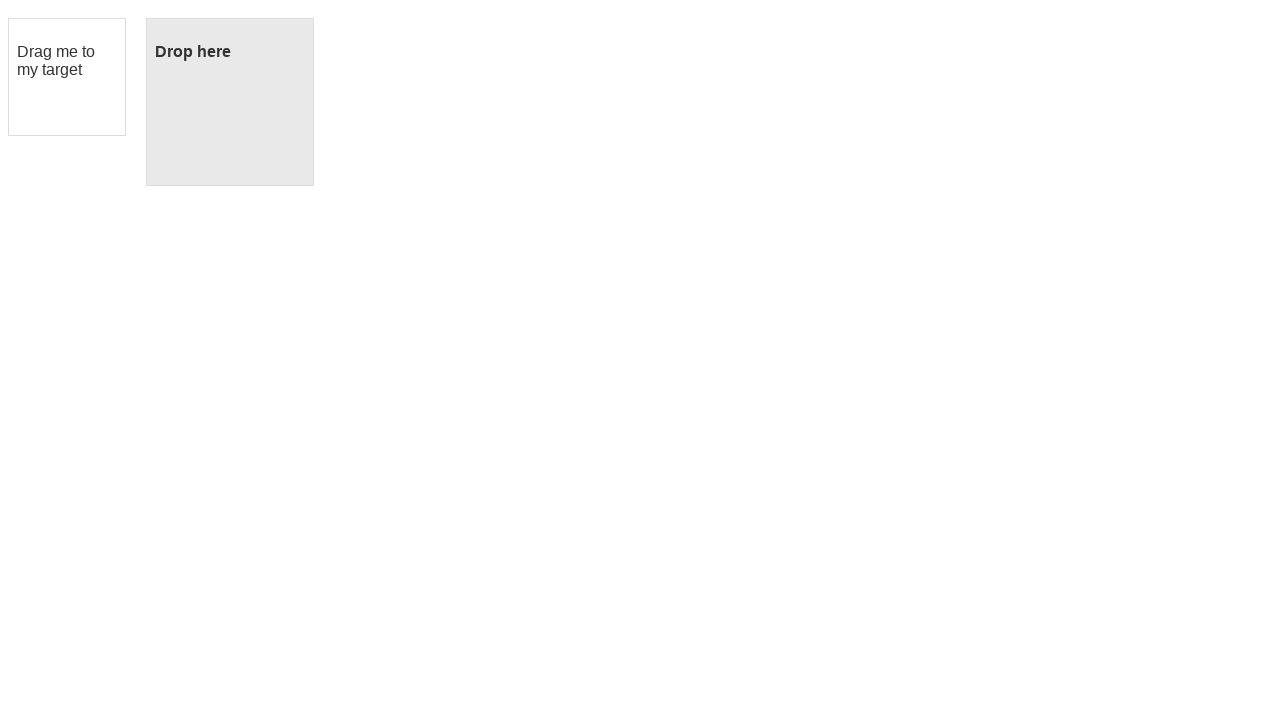

Droppable target element became visible
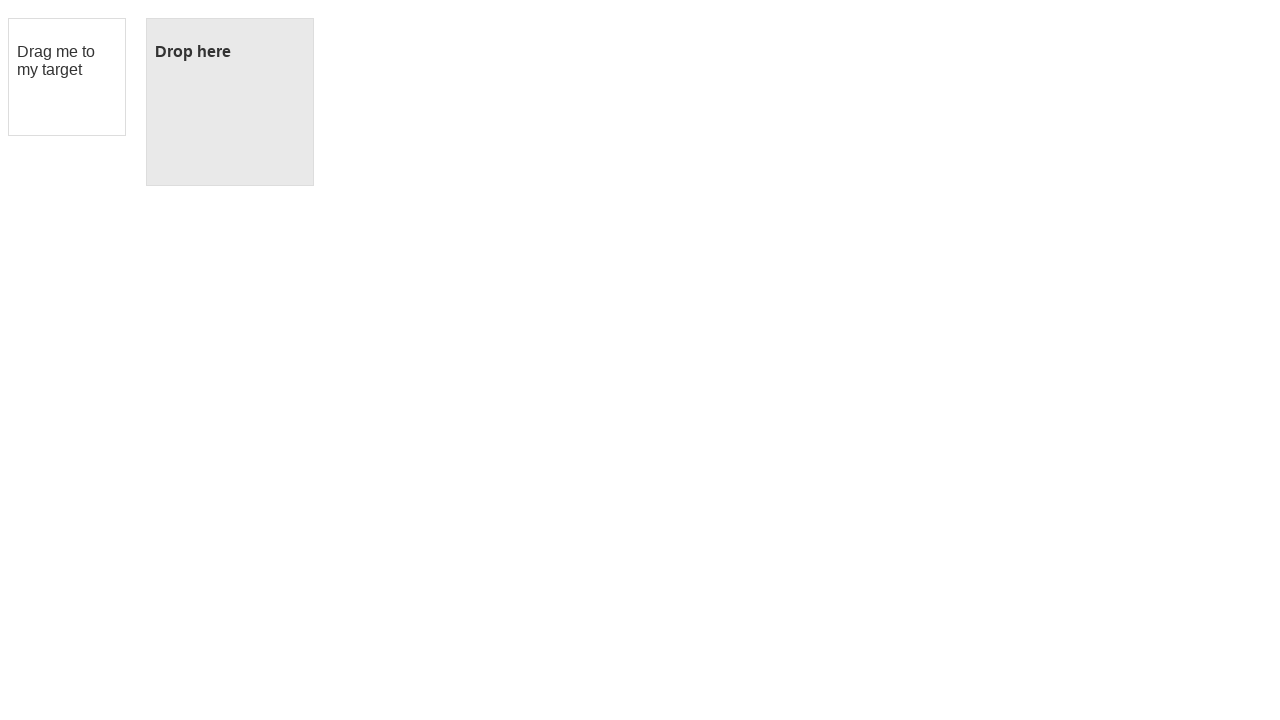

Dragged element from draggable area and dropped it onto droppable target at (230, 102)
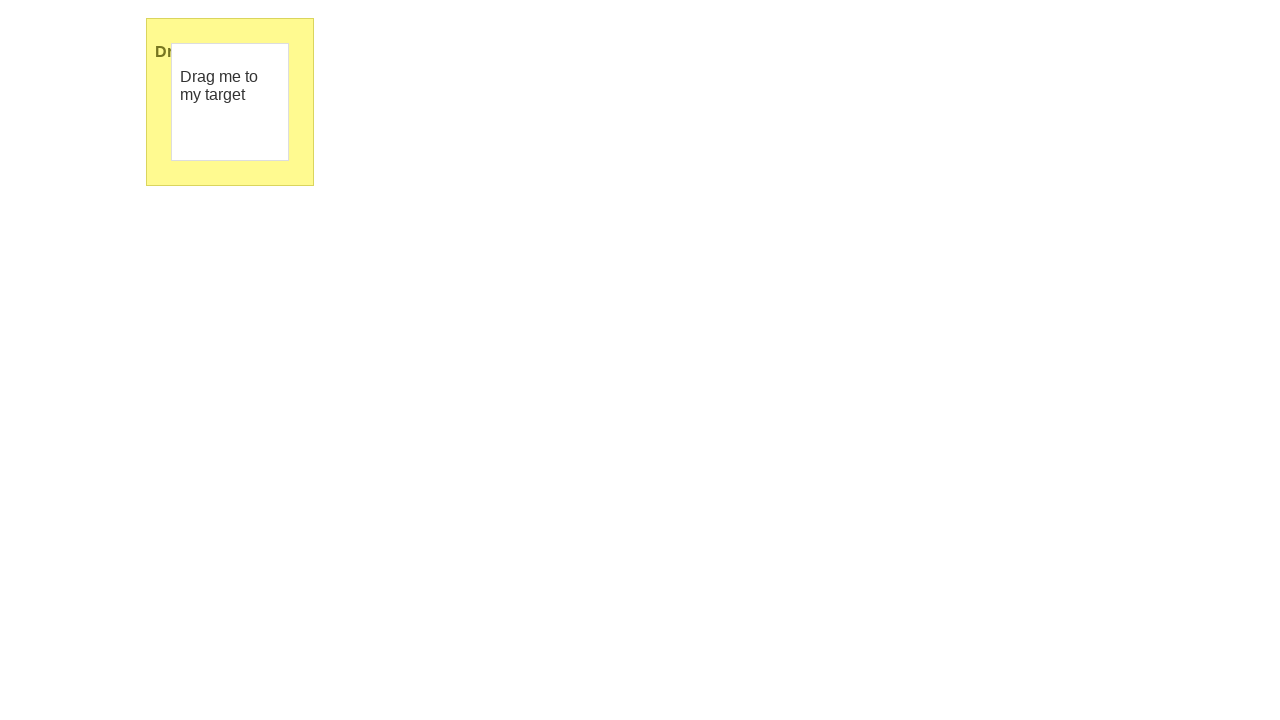

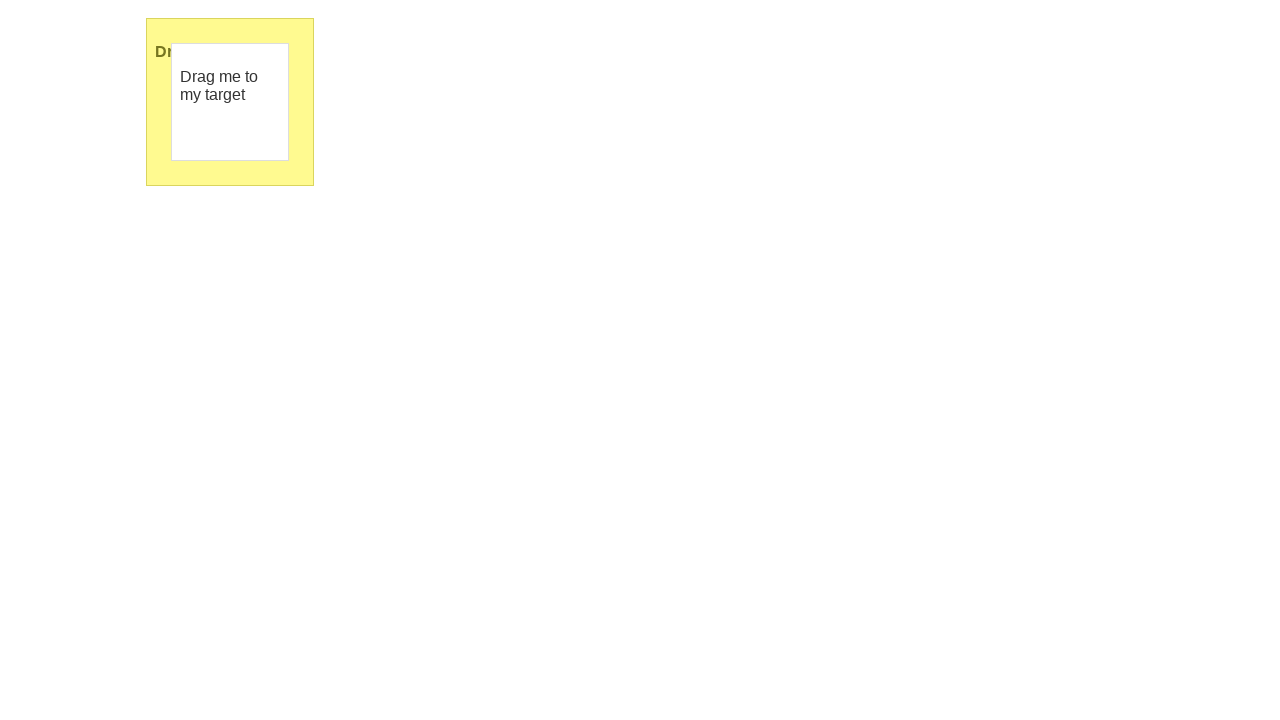